Tests iframe handling by switching to an iframe on W3Schools tryit editor and filling in a form with first name and last name fields

Starting URL: https://www.w3schools.com/html/tryit.asp?filename=tryhtml_form_submit

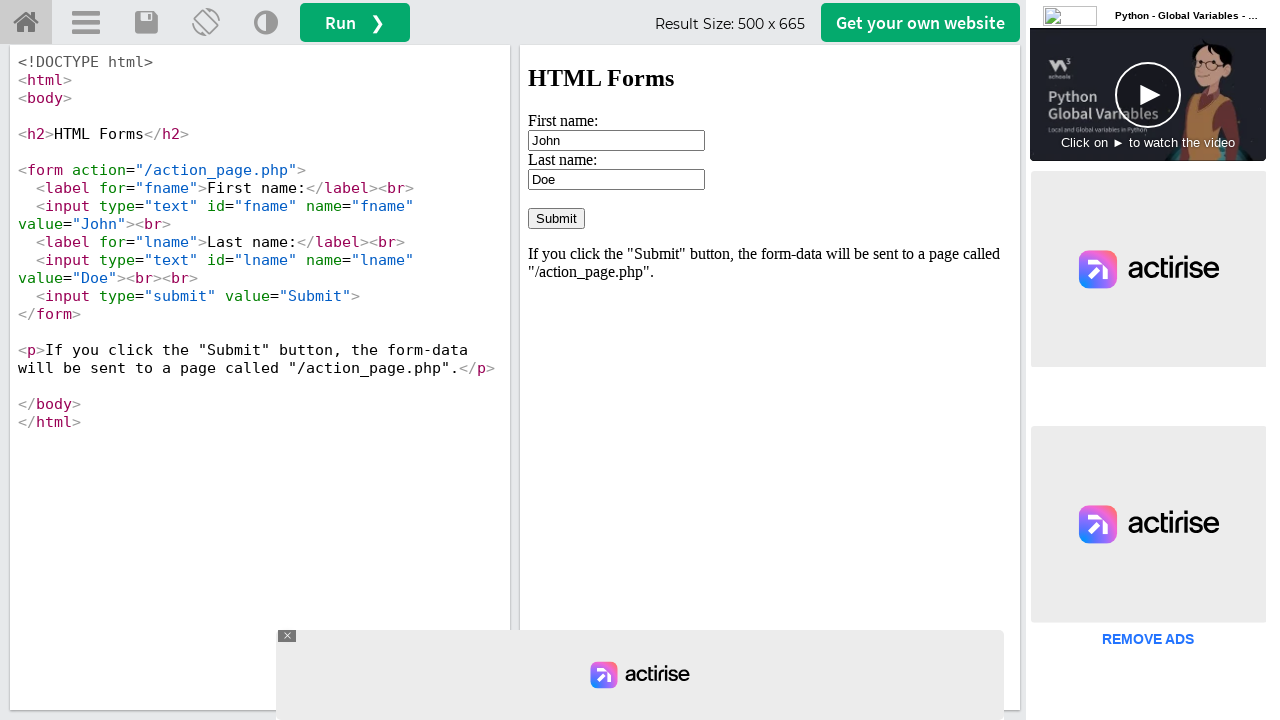

Located iframe with id 'iframeResult' containing the form
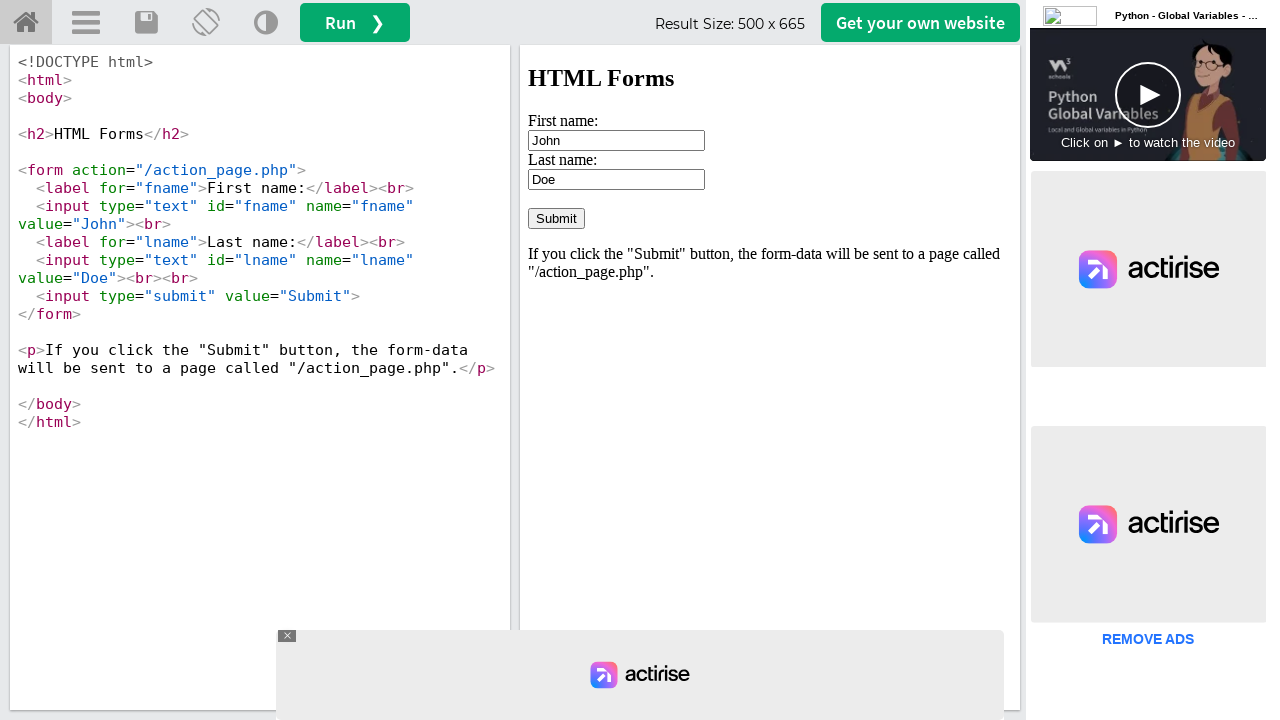

Cleared the first name input field on #iframeResult >> internal:control=enter-frame >> input[name='fname']
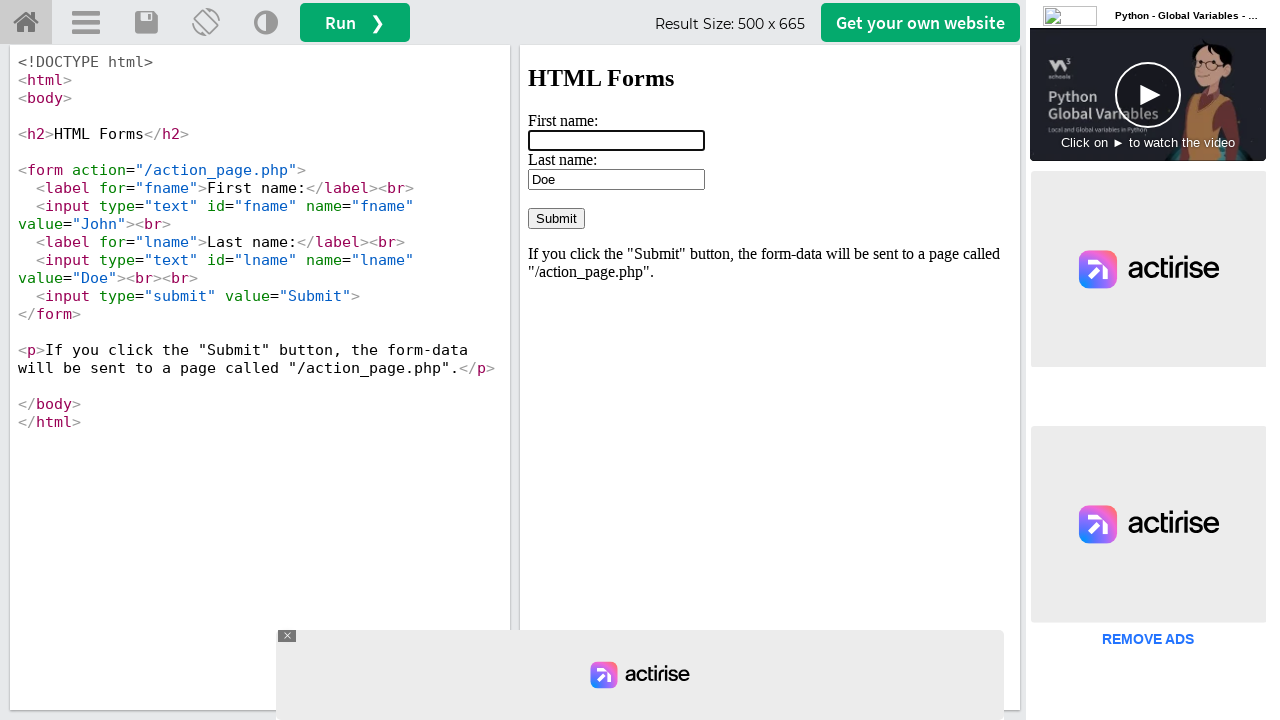

Filled first name field with 'rizwana' on #iframeResult >> internal:control=enter-frame >> input[name='fname']
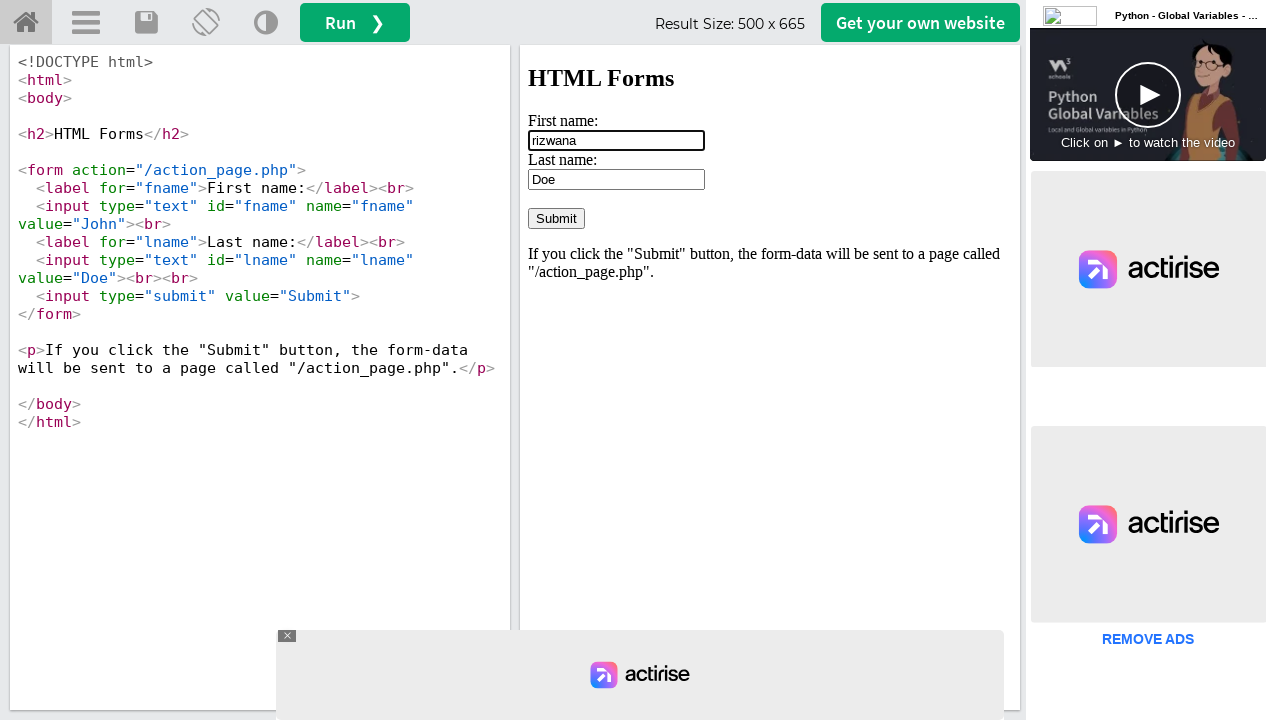

Cleared the last name input field on #iframeResult >> internal:control=enter-frame >> input[name='lname']
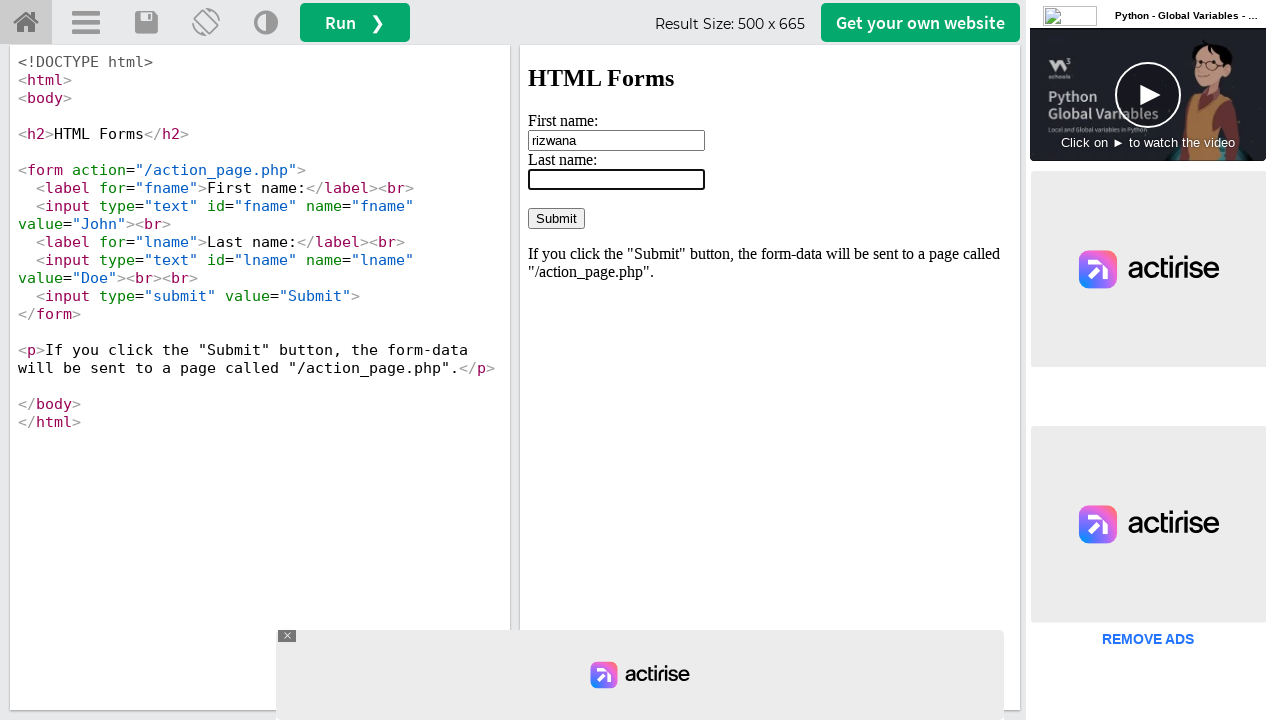

Filled last name field with 'affu' on #iframeResult >> internal:control=enter-frame >> input[name='lname']
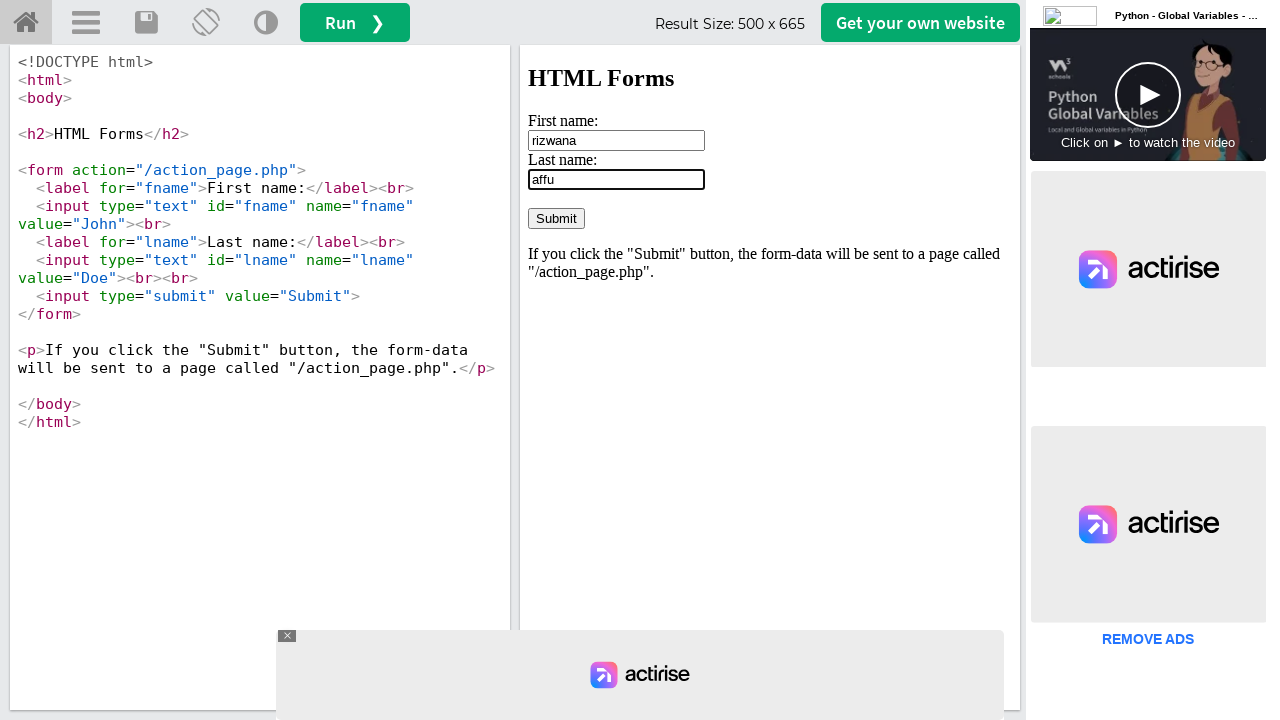

Waited 3 seconds for form to settle
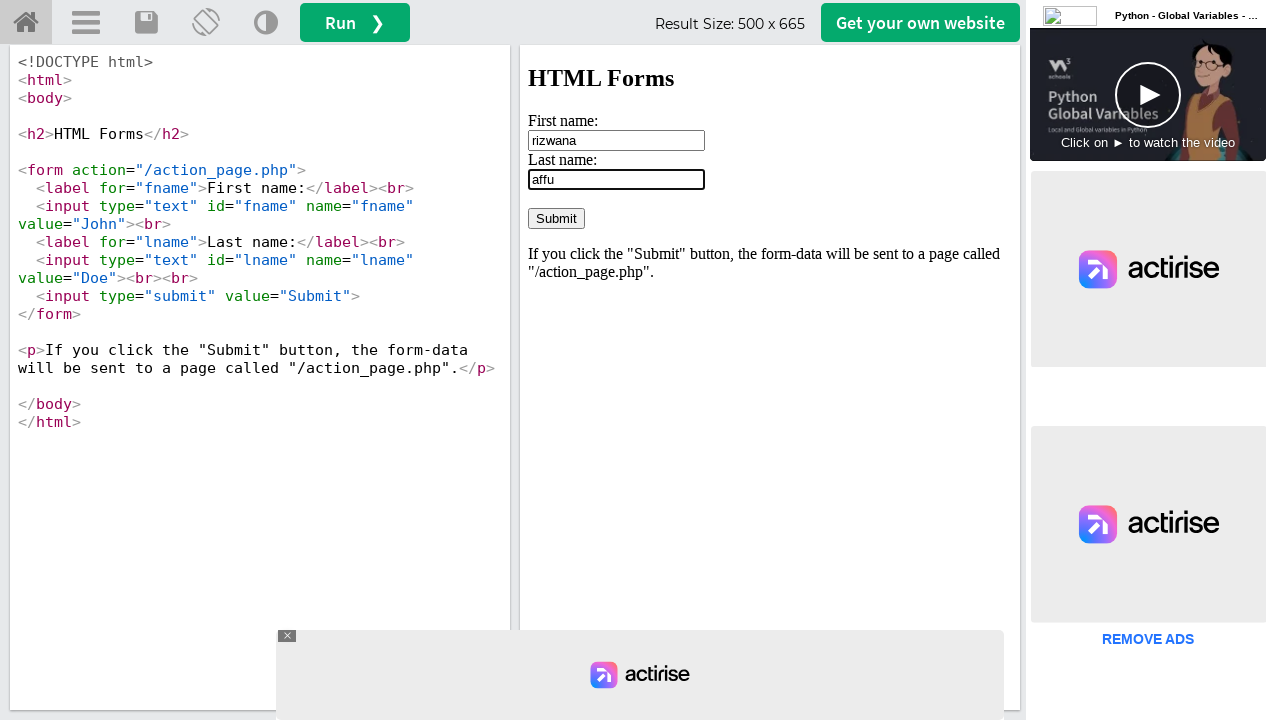

Retrieved last name label text: 'Last name:'
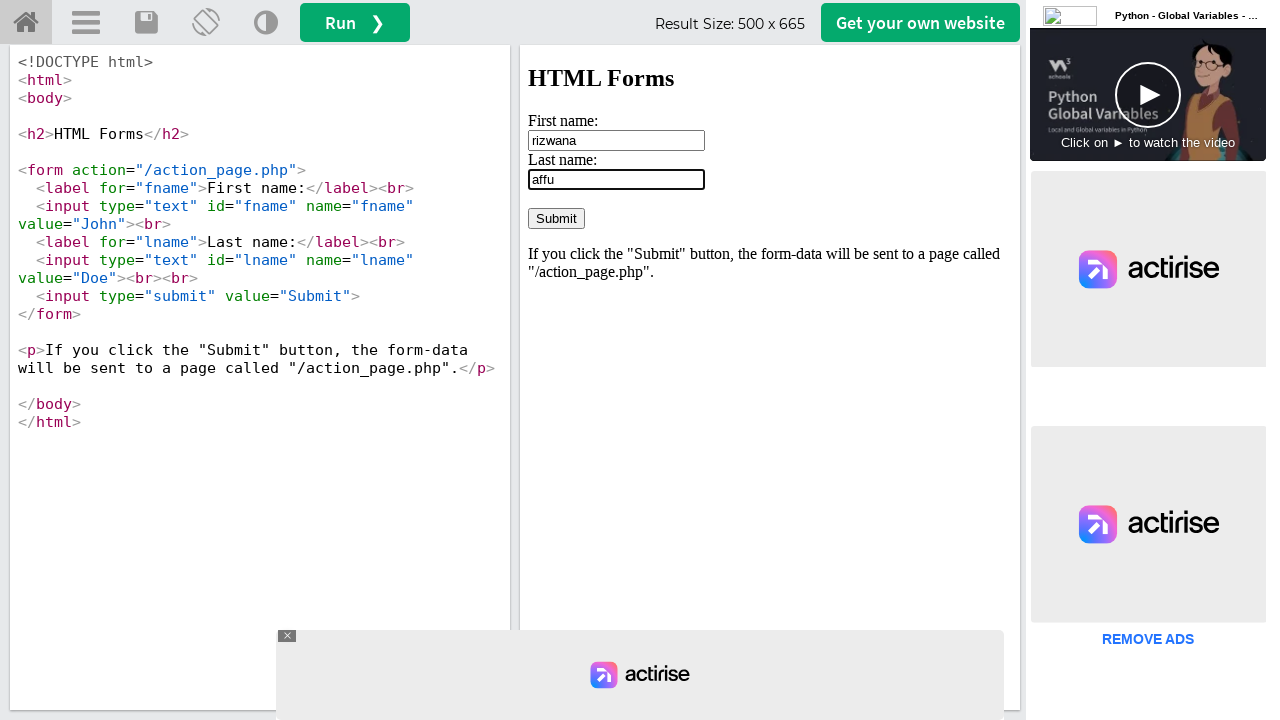

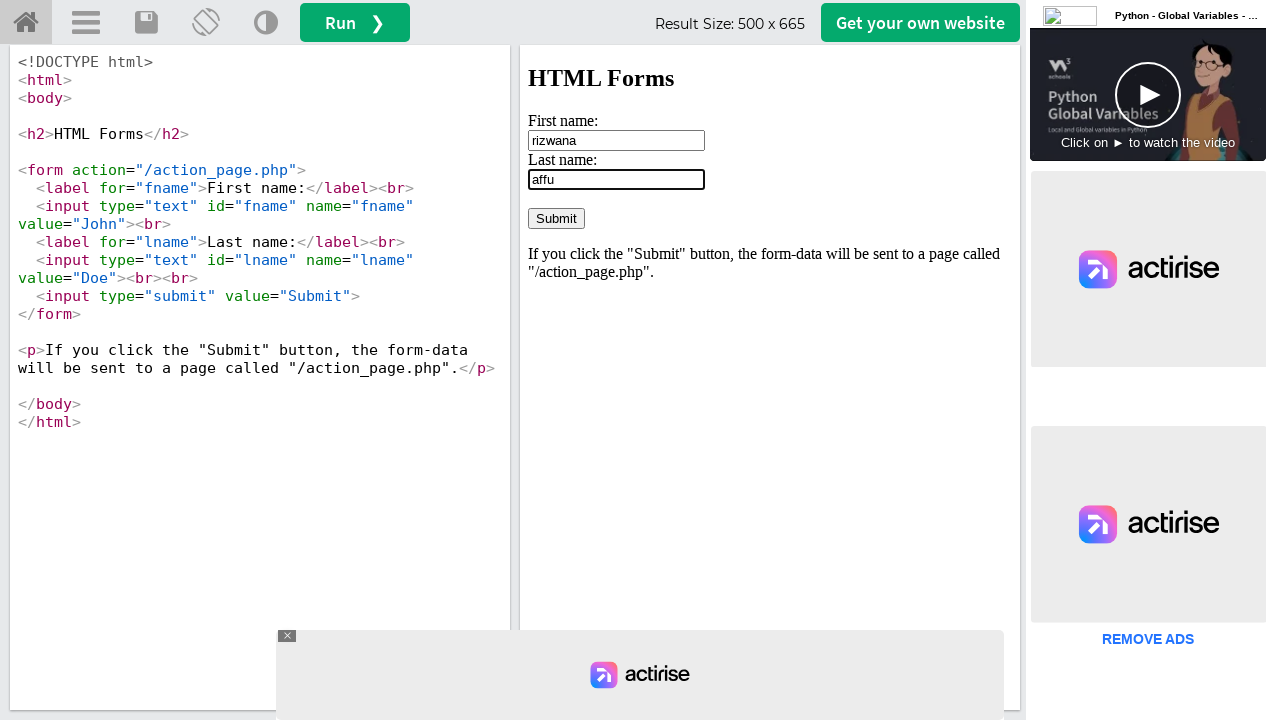